Tests that the counter displays the current number of todo items

Starting URL: https://demo.playwright.dev/todomvc

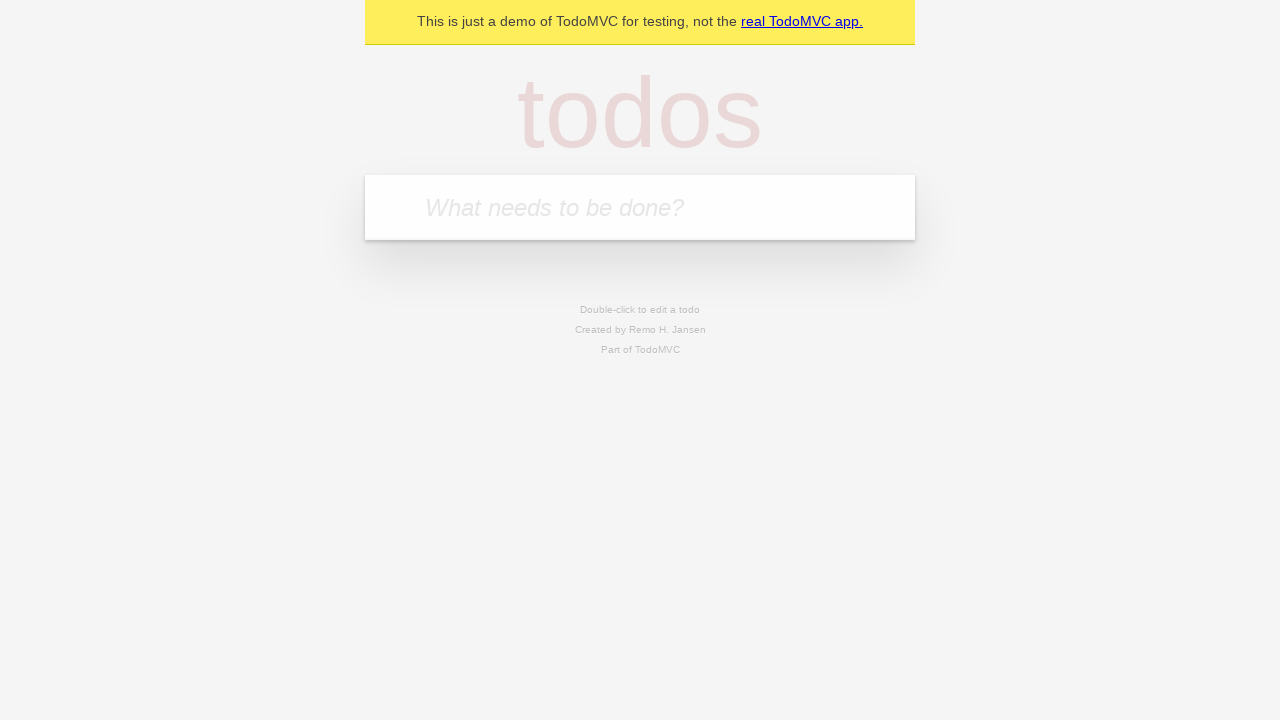

Located the 'What needs to be done?' input field
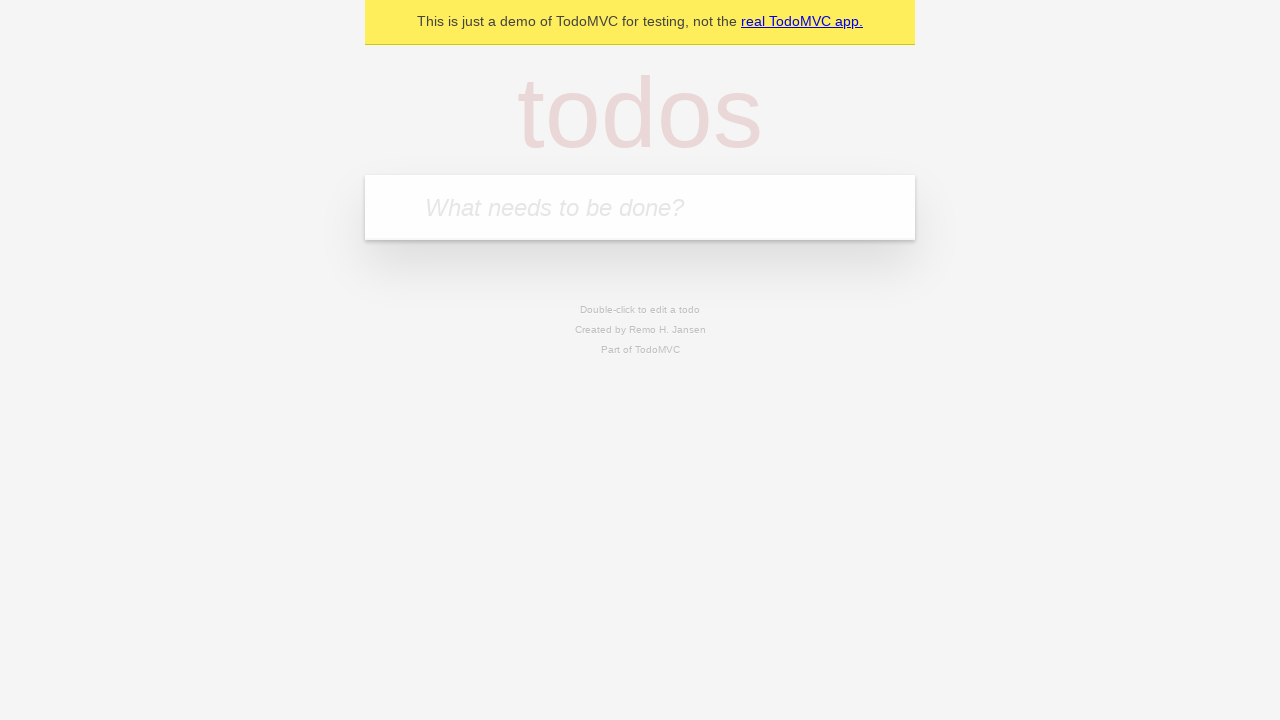

Filled first todo item: 'buy some cheese' on internal:attr=[placeholder="What needs to be done?"i]
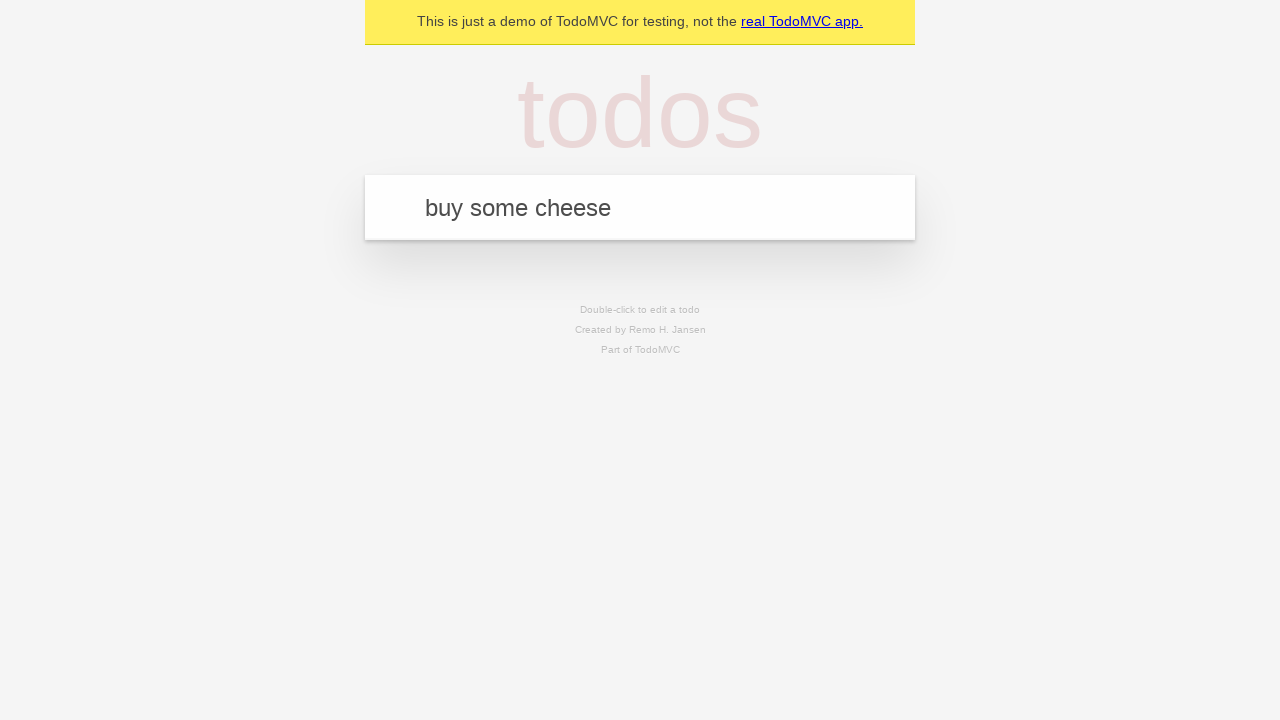

Pressed Enter to submit first todo item on internal:attr=[placeholder="What needs to be done?"i]
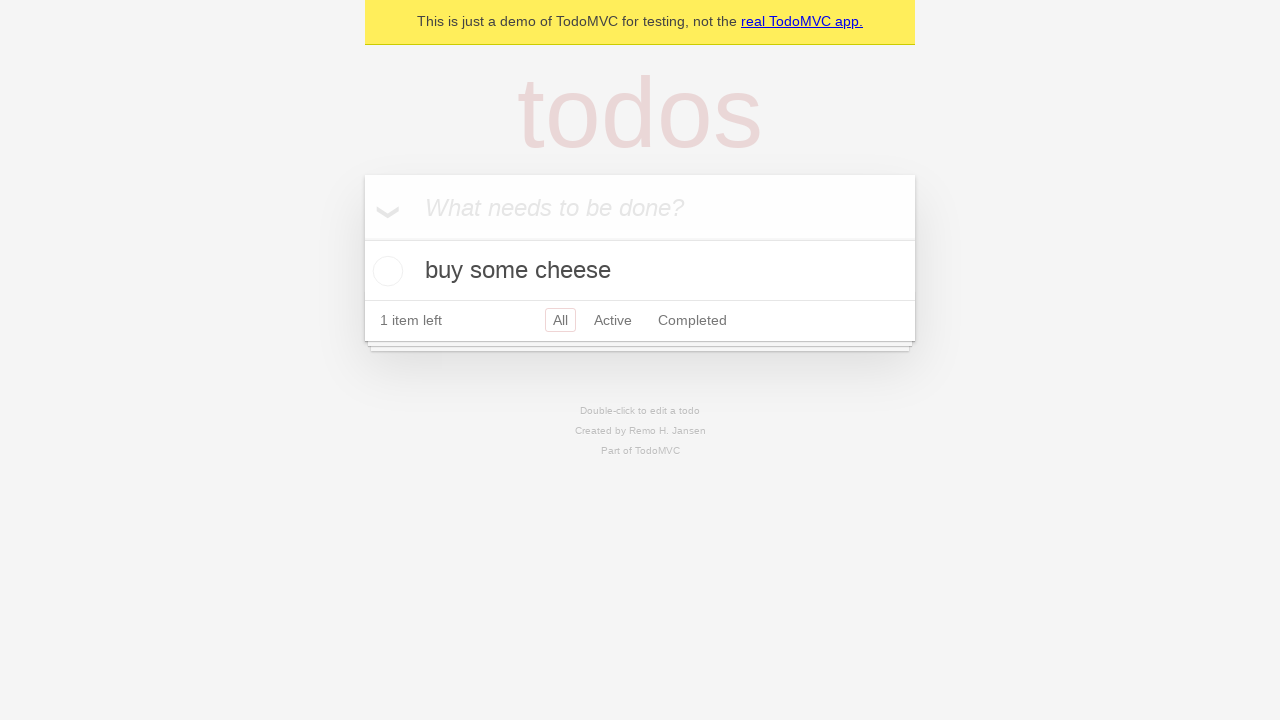

Todo counter element loaded on the page
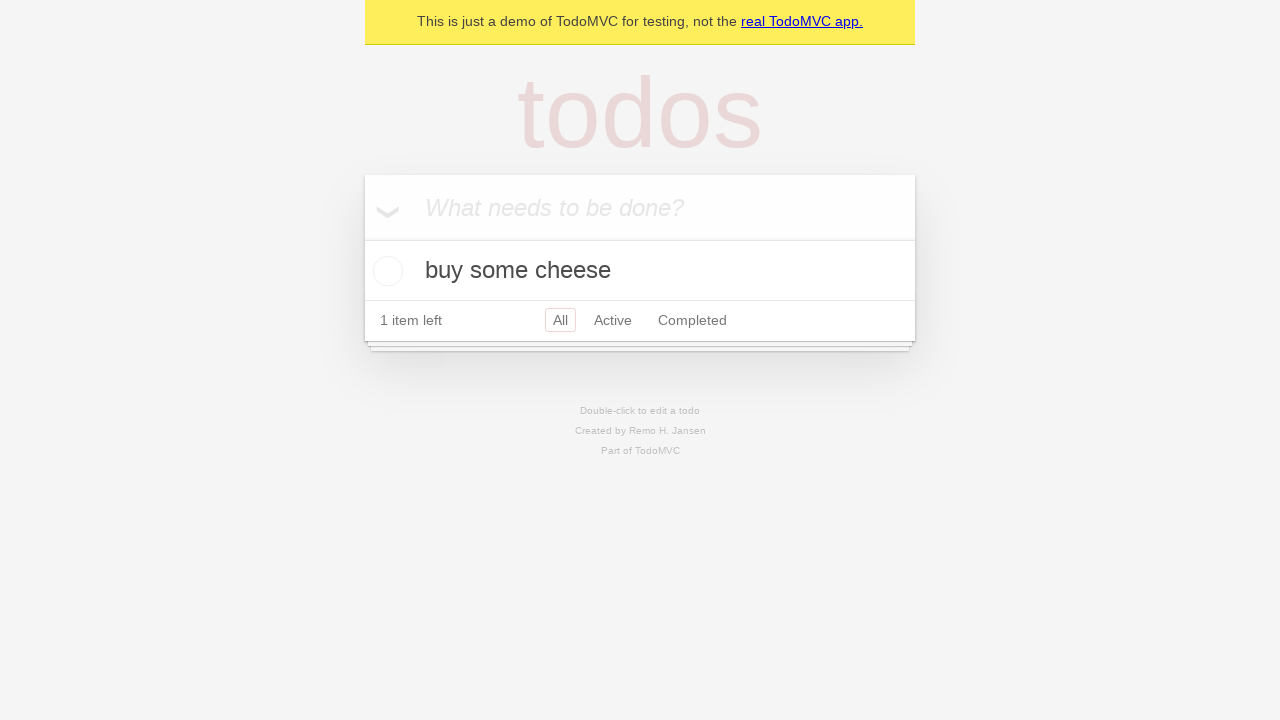

Filled second todo item: 'feed the cat' on internal:attr=[placeholder="What needs to be done?"i]
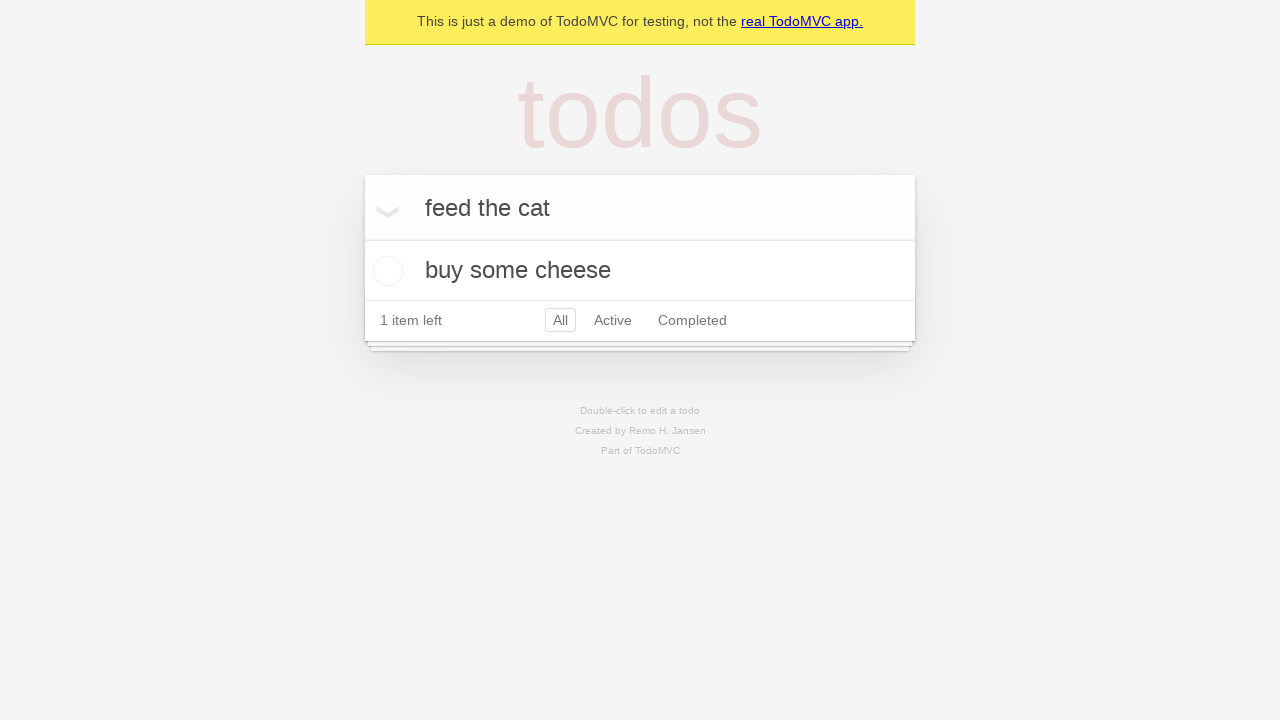

Pressed Enter to submit second todo item on internal:attr=[placeholder="What needs to be done?"i]
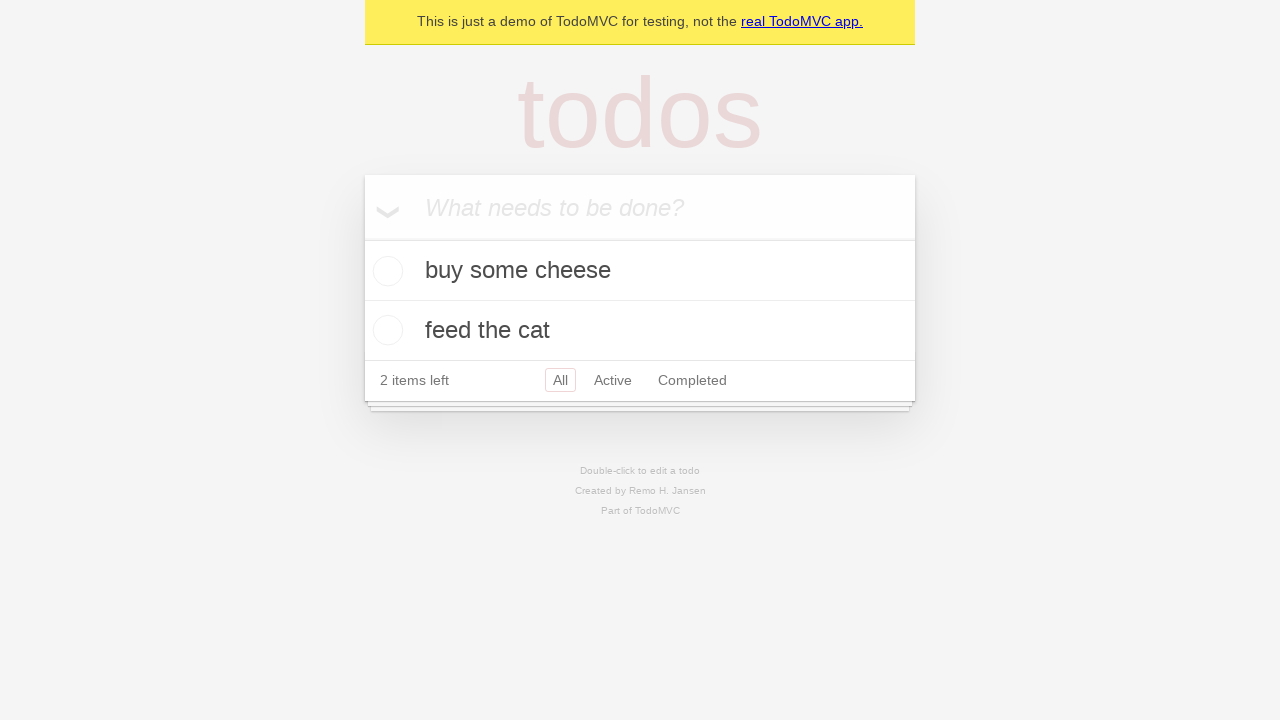

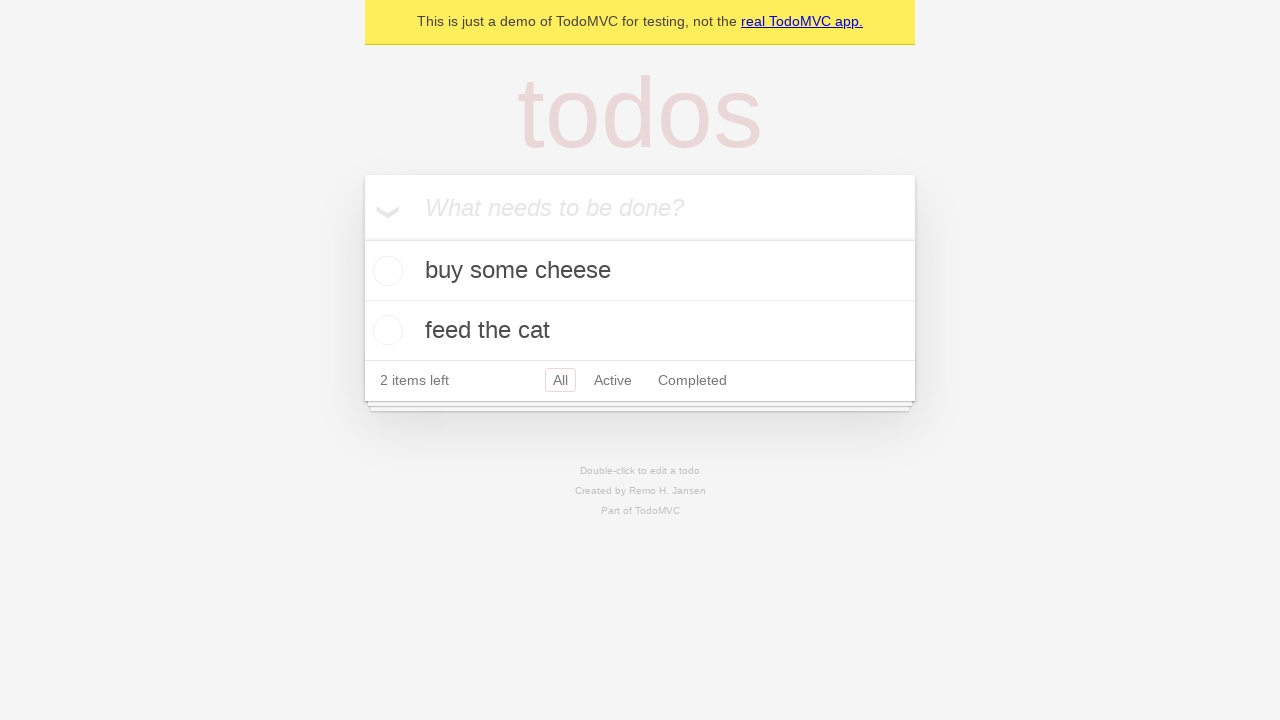